Navigates to JPL Space Images page and clicks the "FULL IMAGE" button to view the featured Mars image

Starting URL: https://data-class-jpl-space.s3.amazonaws.com/JPL_Space/index.html

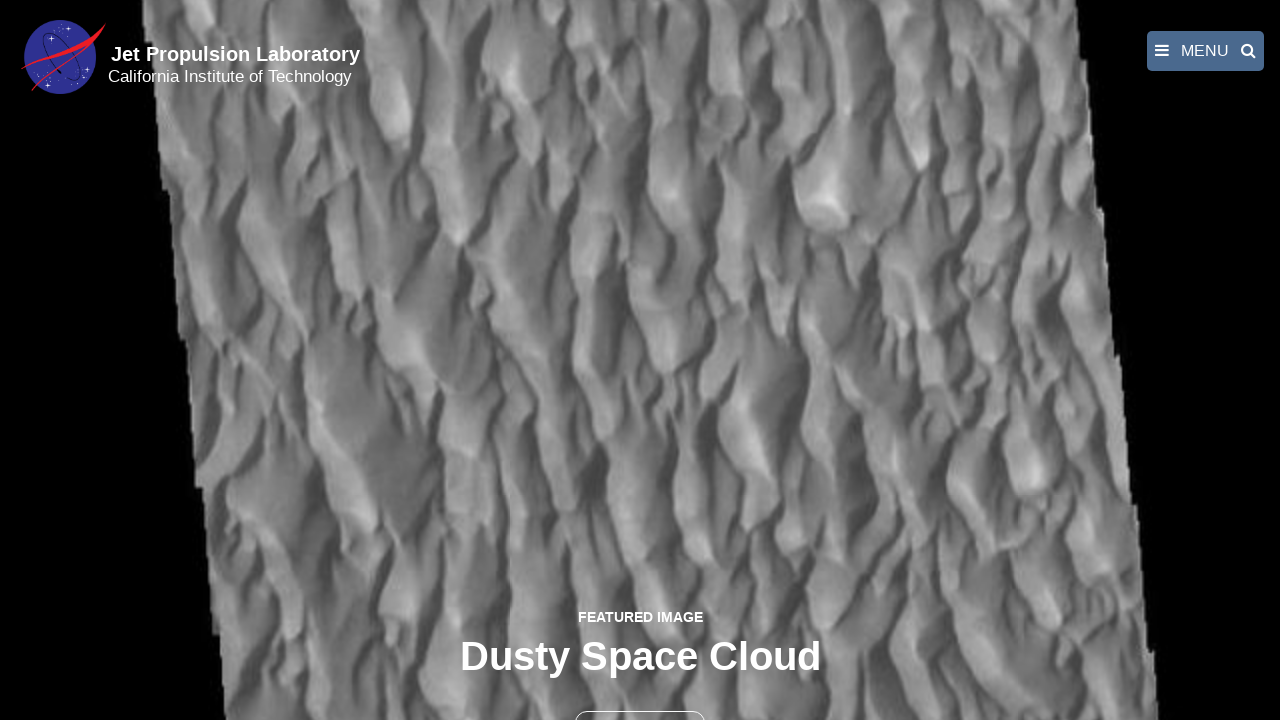

JPL Space Images page loaded successfully
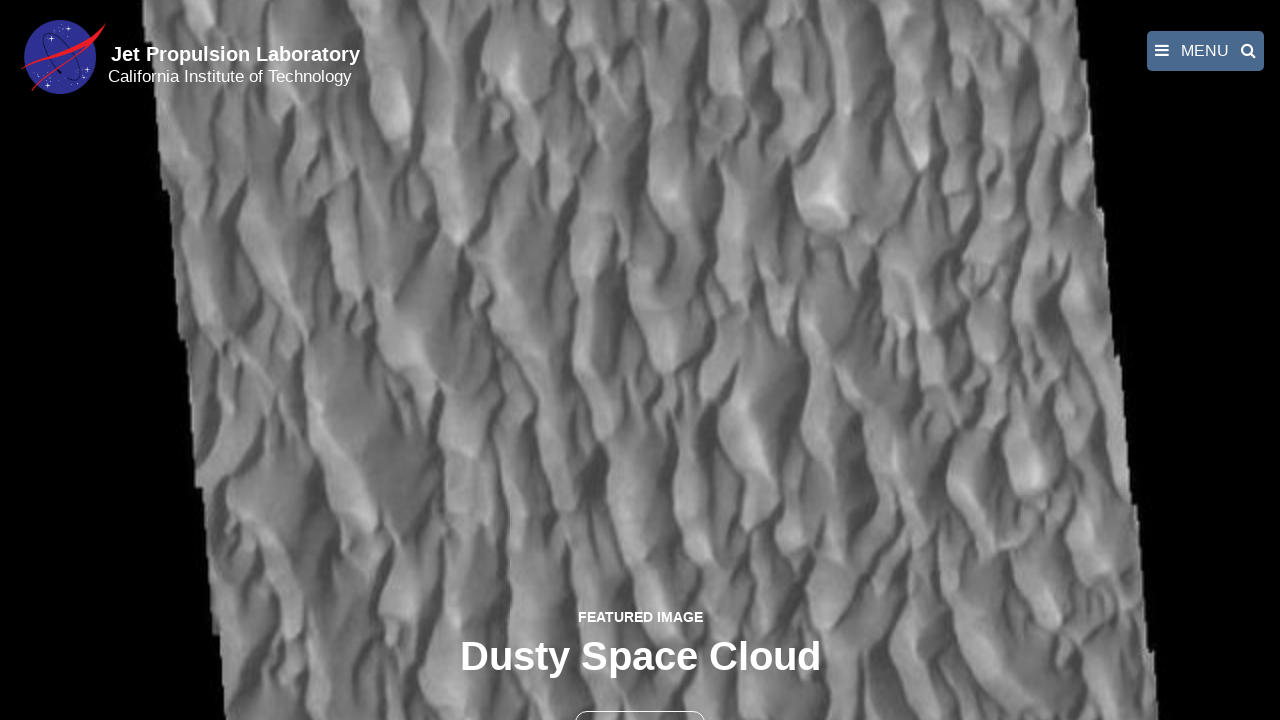

Clicked FULL IMAGE button to view featured Mars image at (640, 362) on a:has-text('FULL IMAGE')
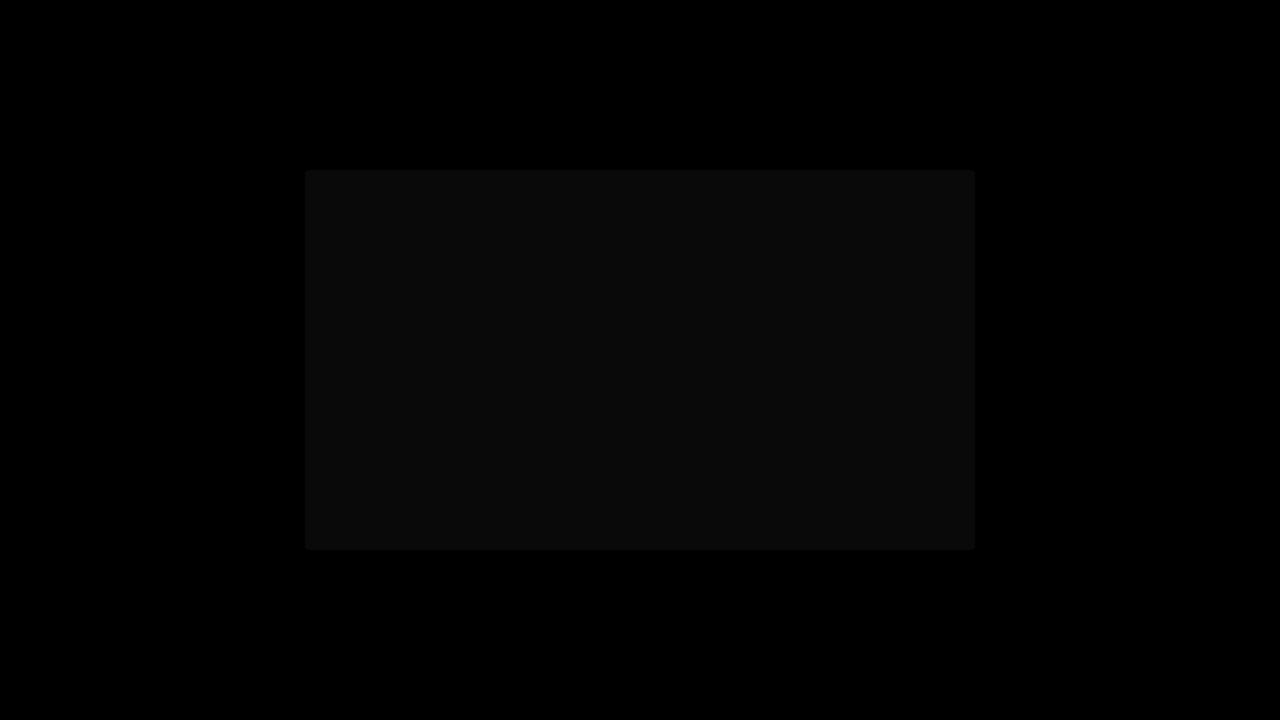

Full image loaded in lightbox viewer
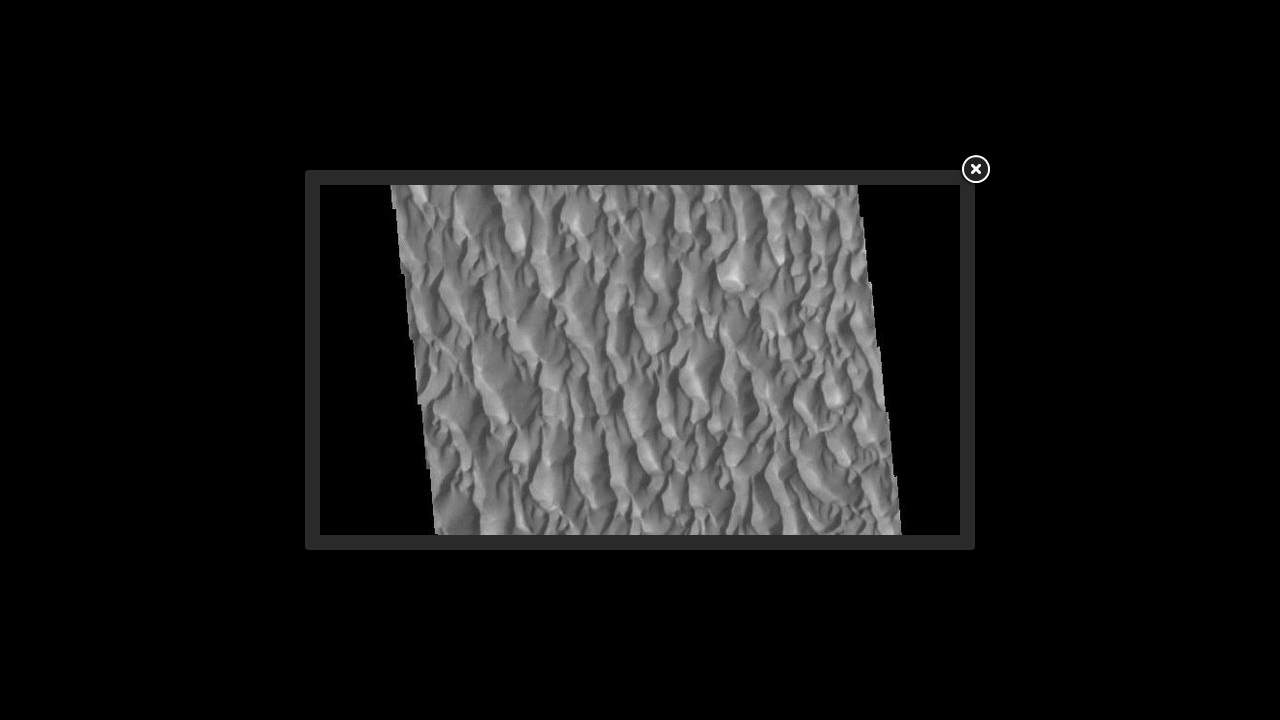

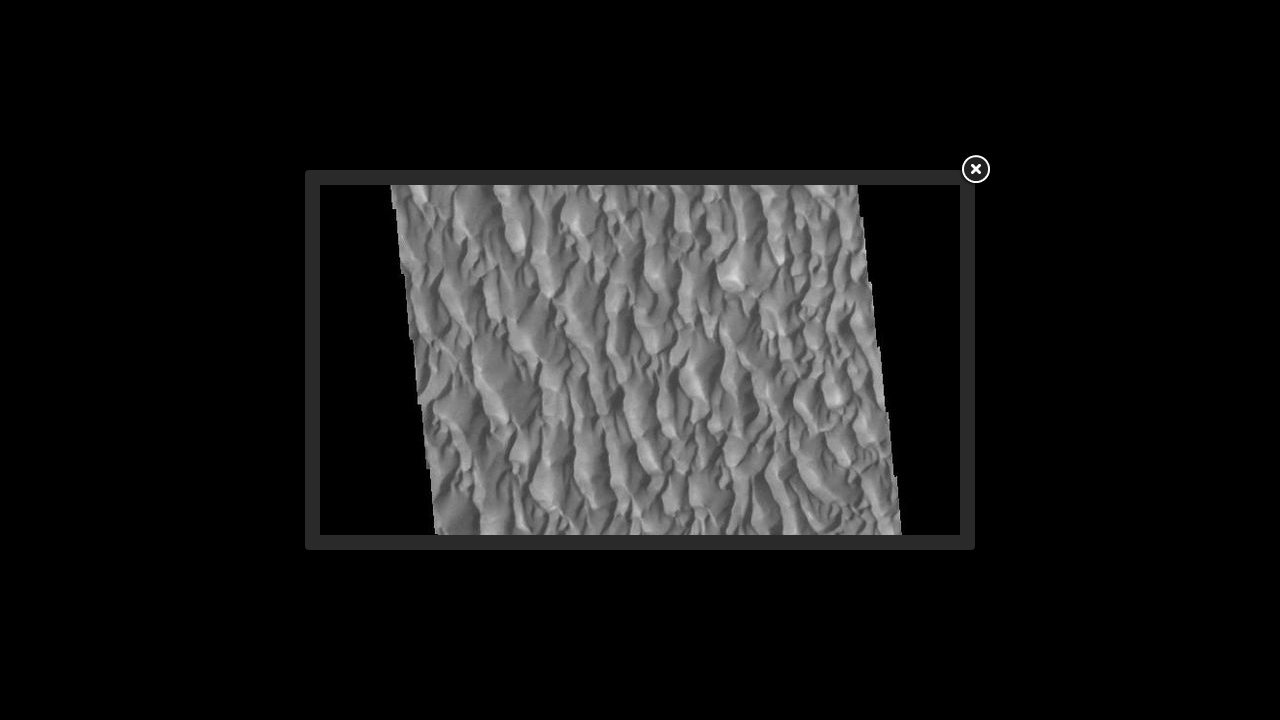